Tests accessing and reading content from a shadow DOM element on a test page

Starting URL: http://watir.com/examples/shadow_dom.html

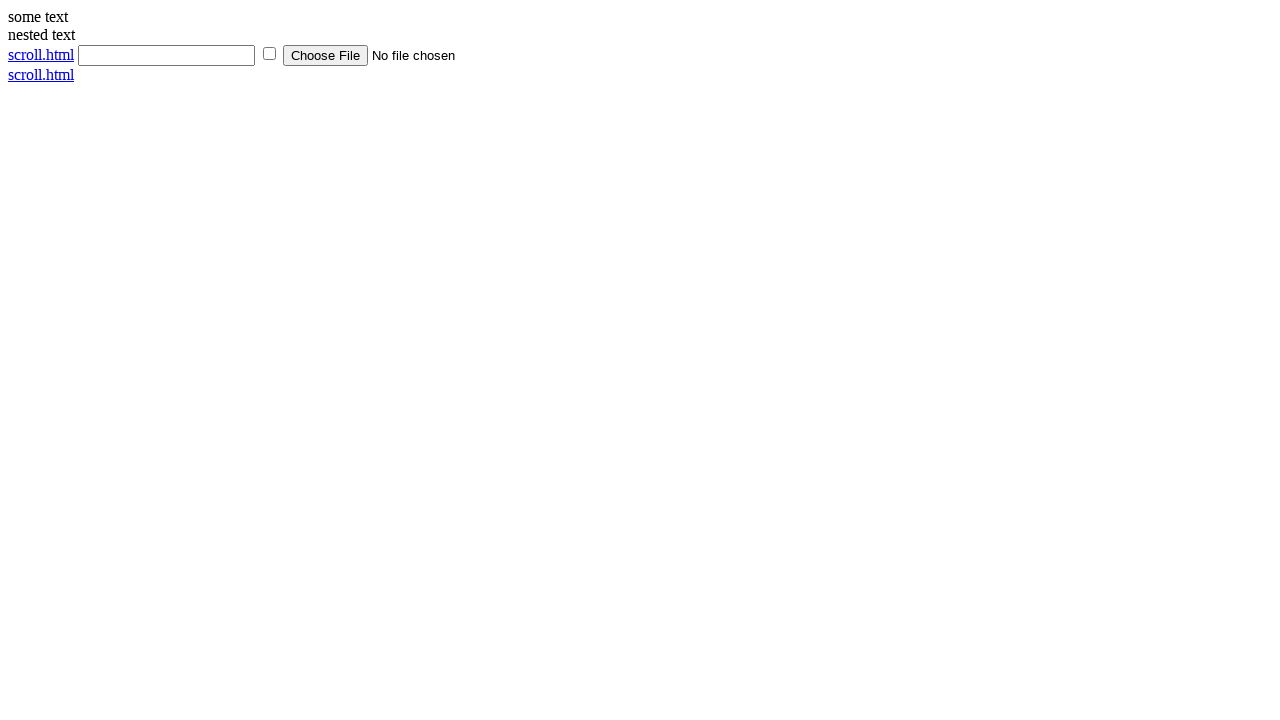

Navigated to shadow DOM test page
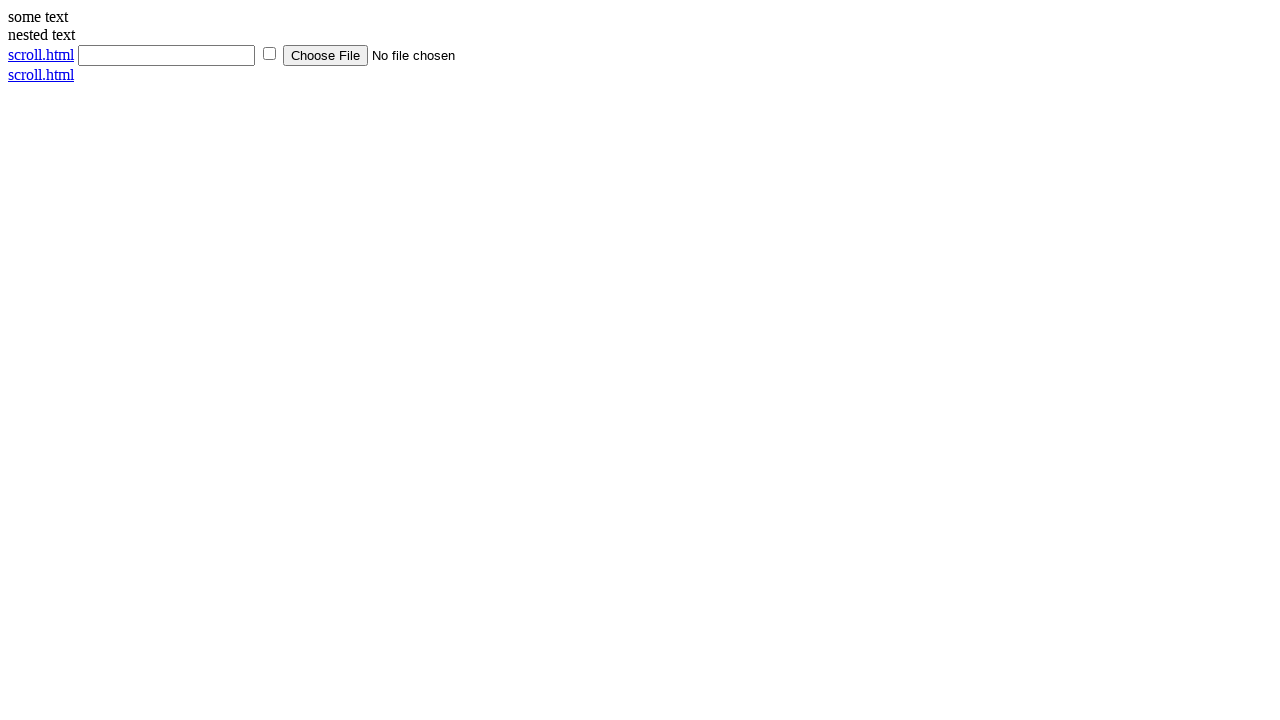

Located shadow host element
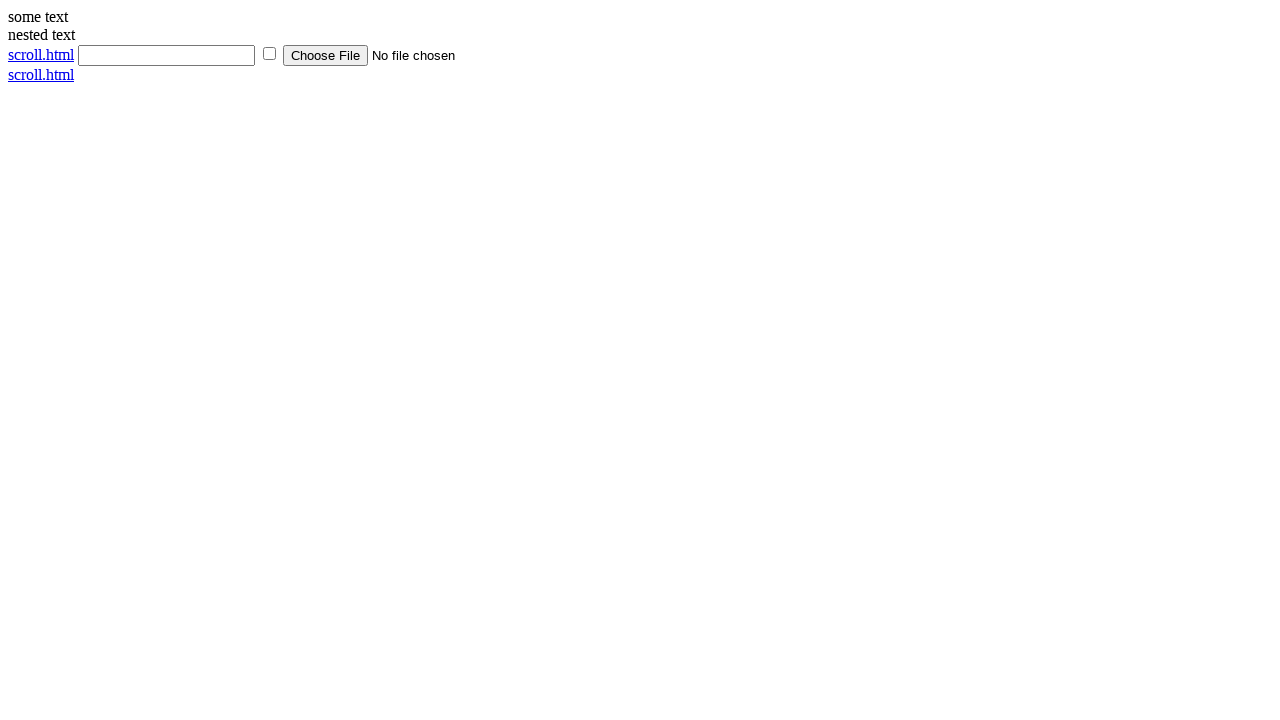

Located shadow DOM content element
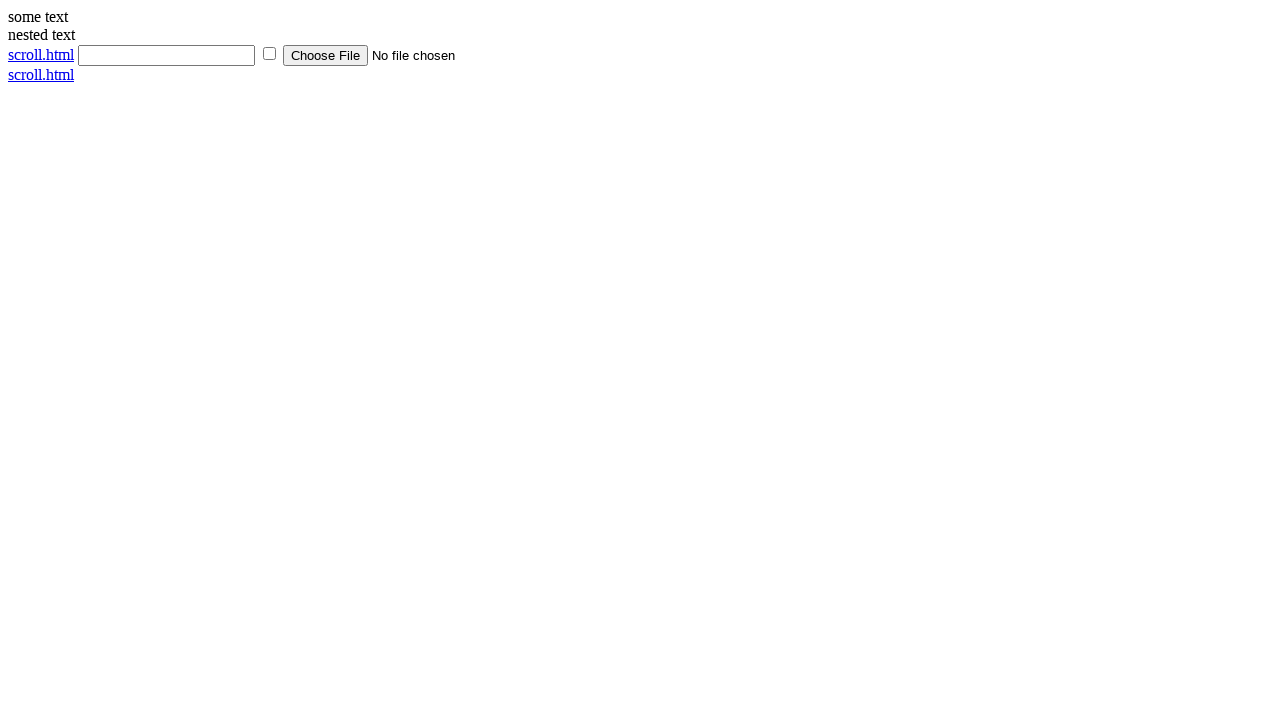

Retrieved text from shadow DOM: 'some text'
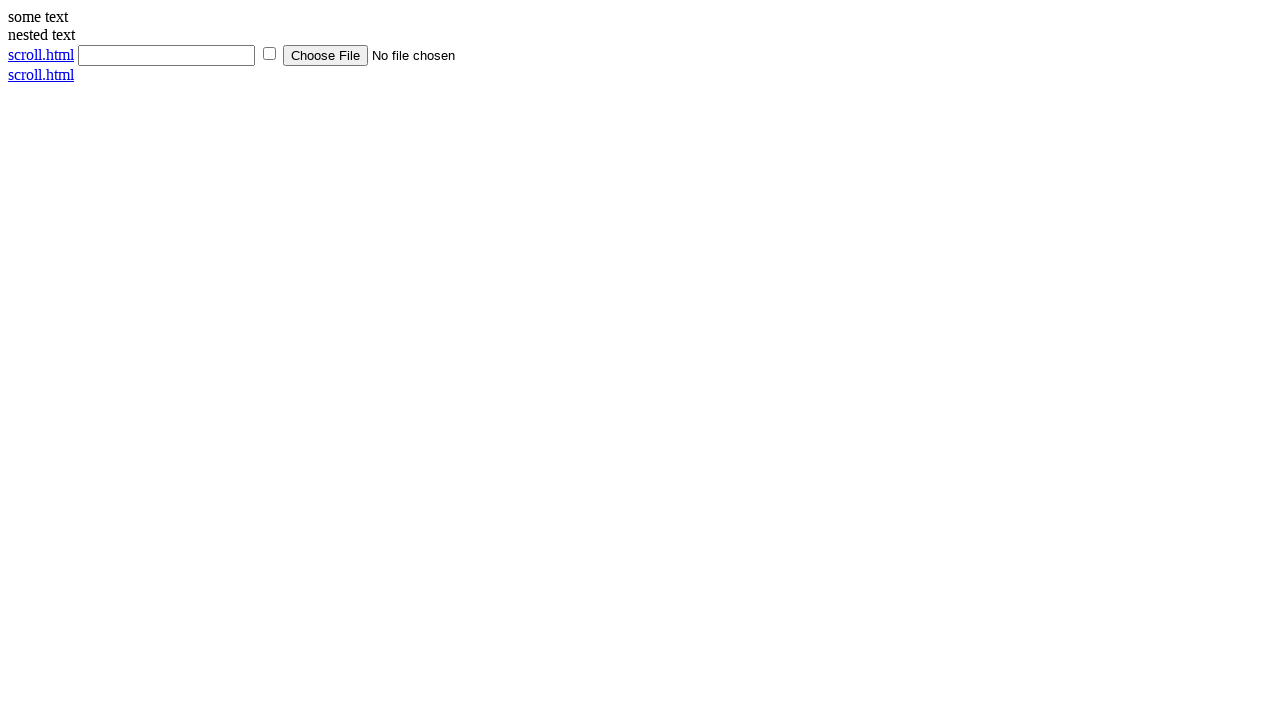

Printed shadow DOM text content
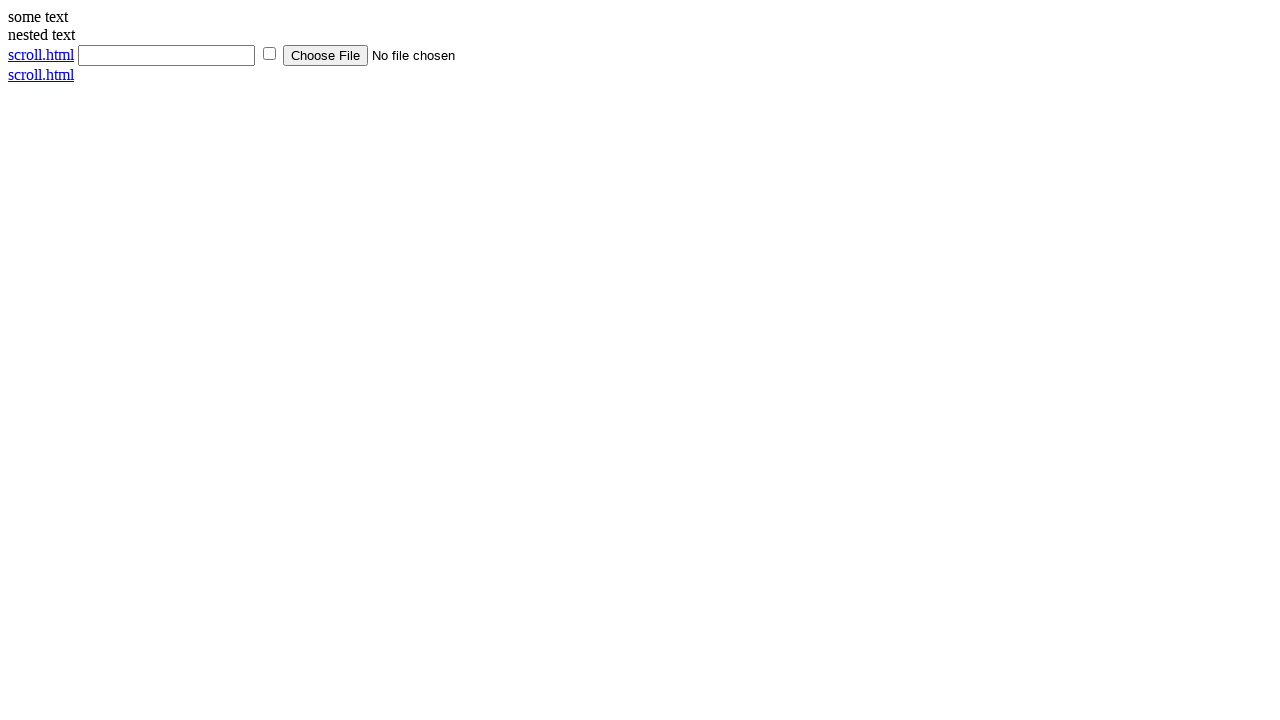

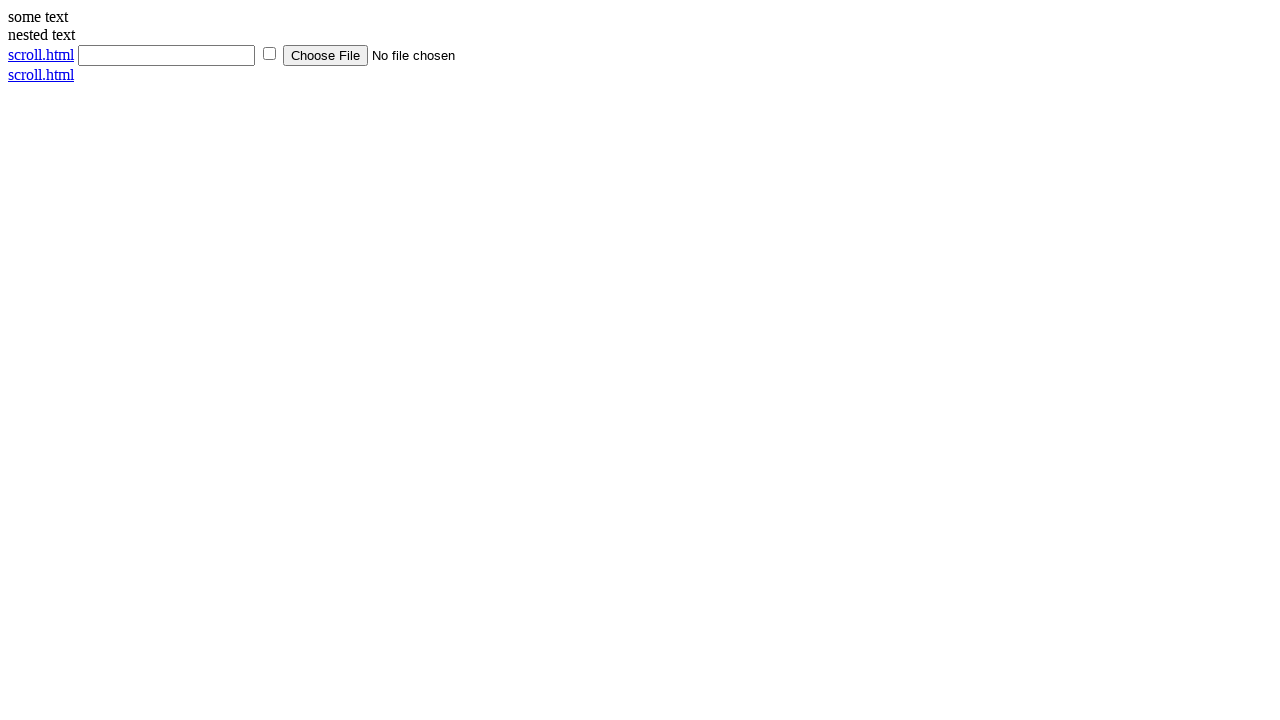